Tests JavaScript alert popup by clicking the alert button, accepting it, and verifying the success message

Starting URL: https://the-internet.herokuapp.com/javascript_alerts

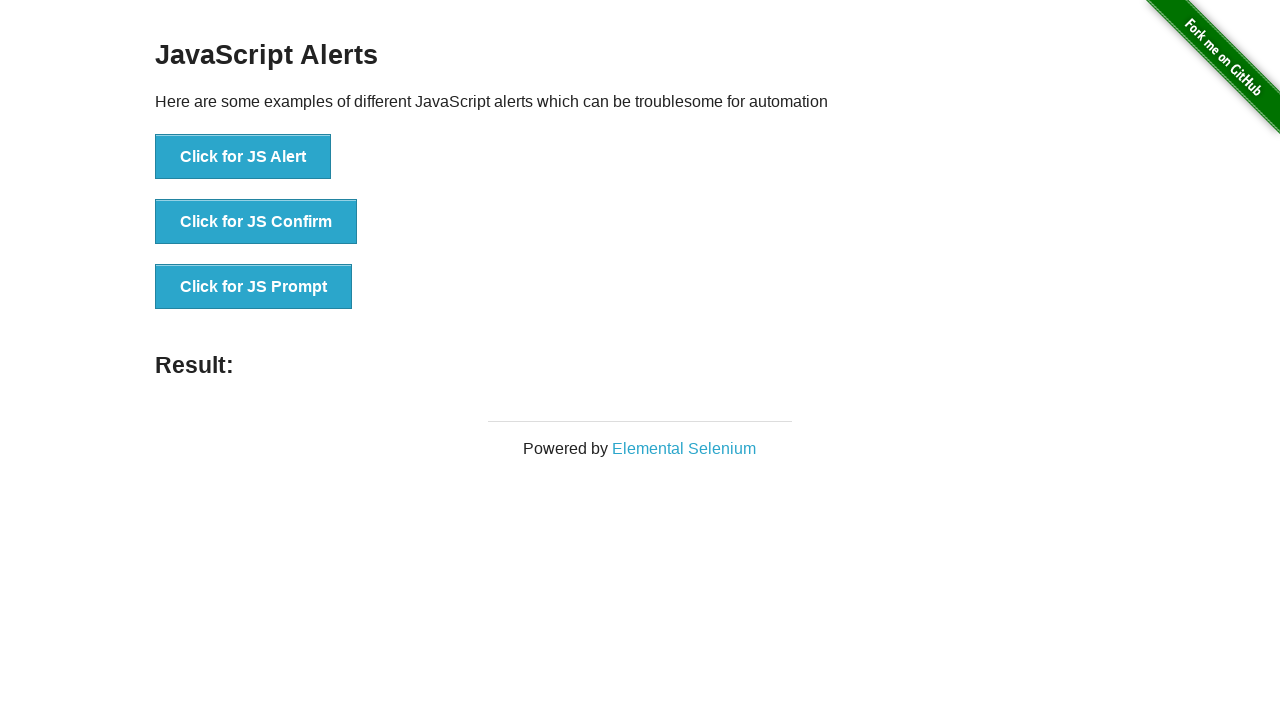

Clicked the JS Alert button at (243, 157) on xpath=//button[text()='Click for JS Alert']
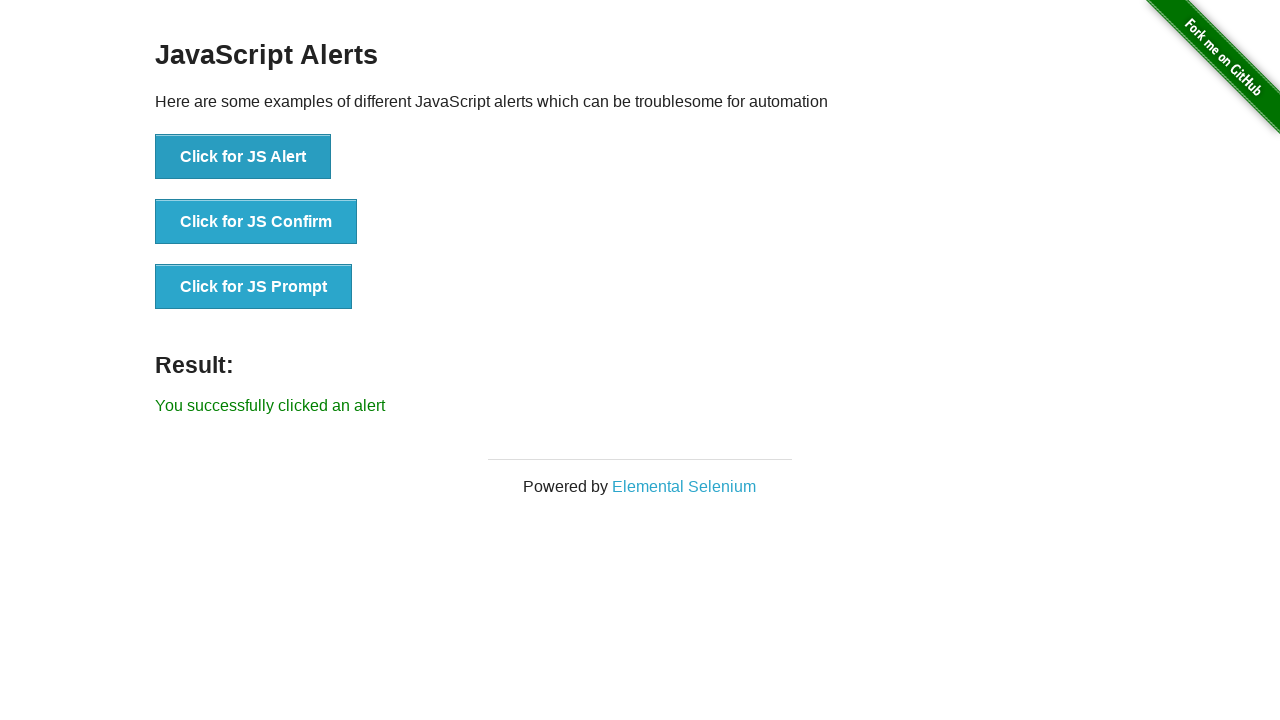

Registered dialog handler to accept alerts
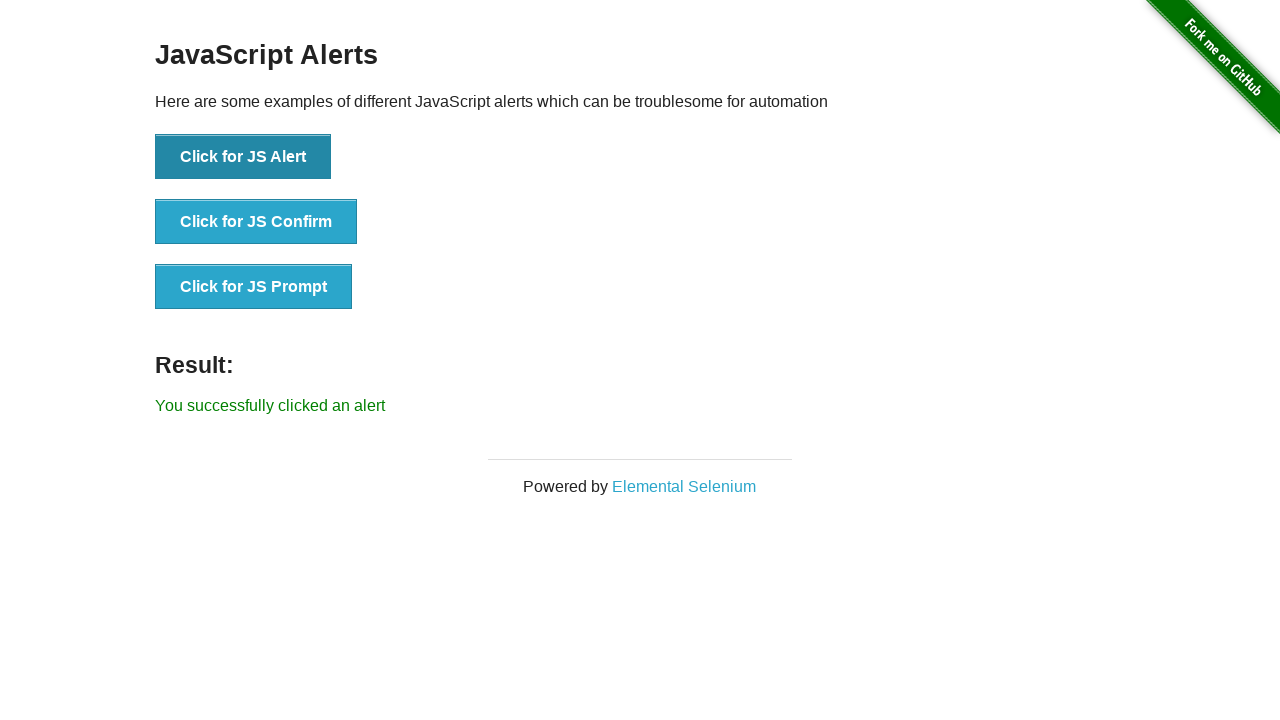

Clicked the JS Alert button to trigger dialog at (243, 157) on xpath=//button[text()='Click for JS Alert']
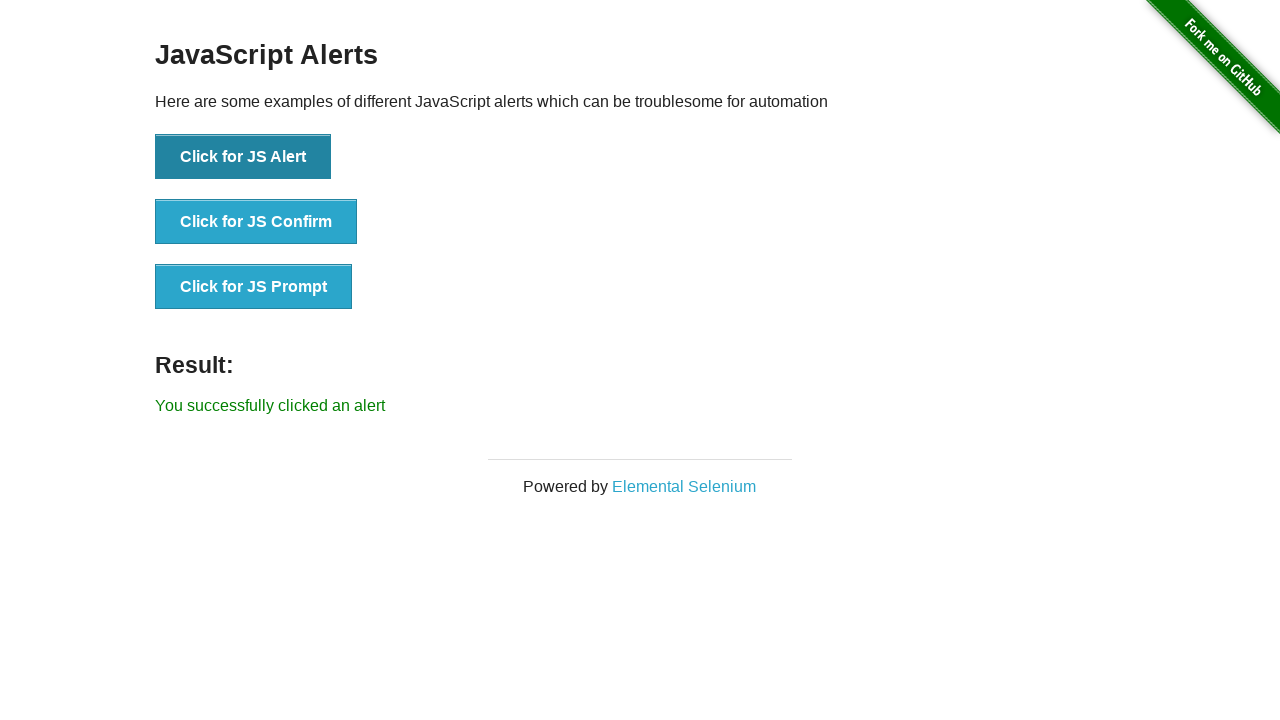

Success message element appeared
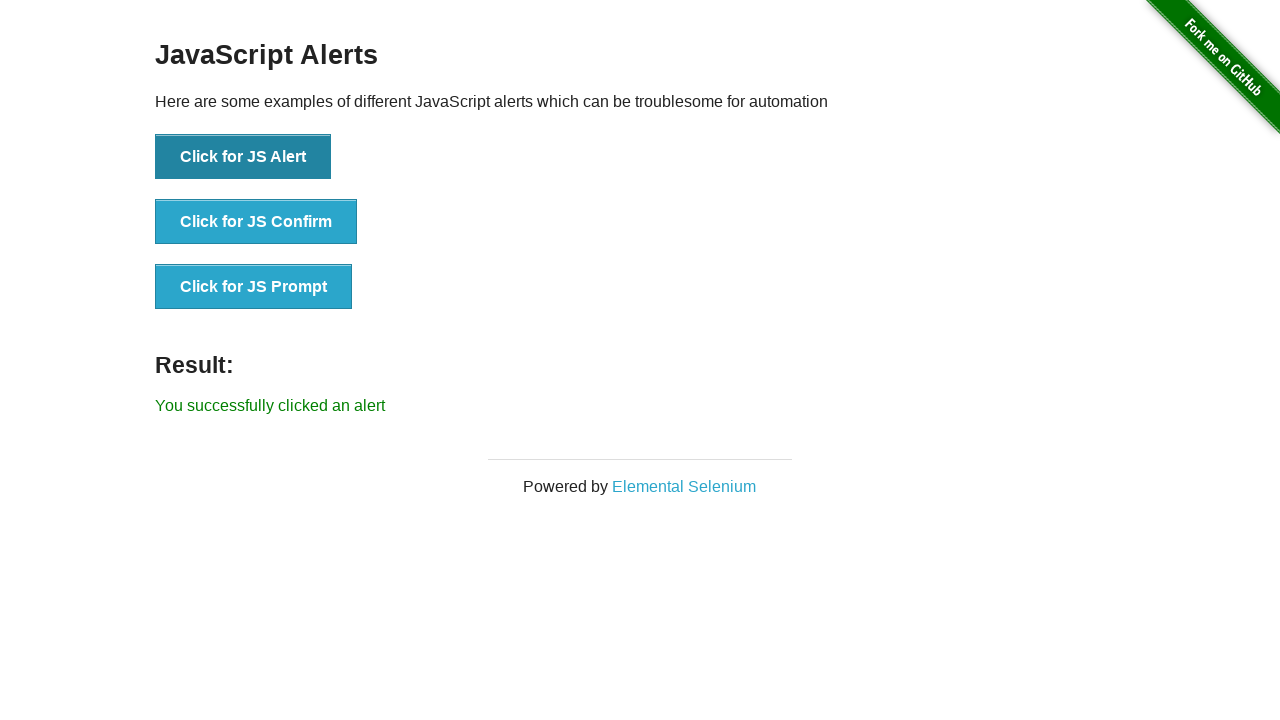

Retrieved success message text
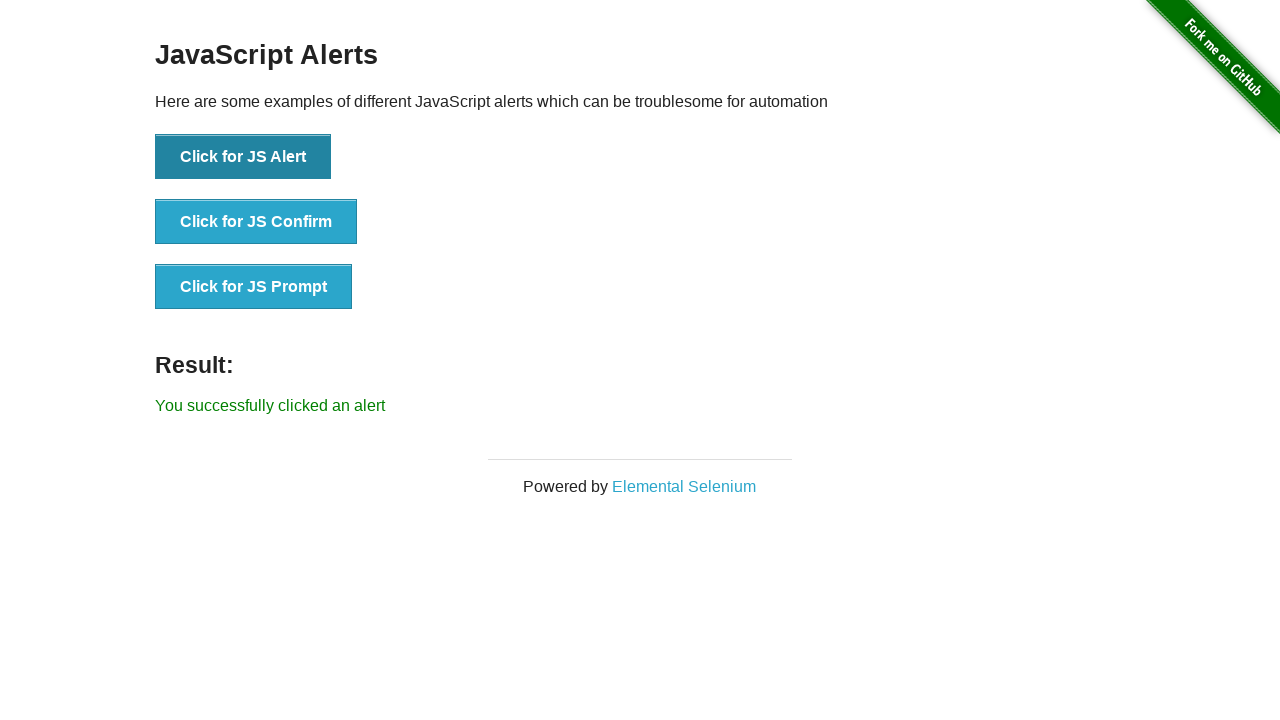

Verified success message is 'You successfully clicked an alert'
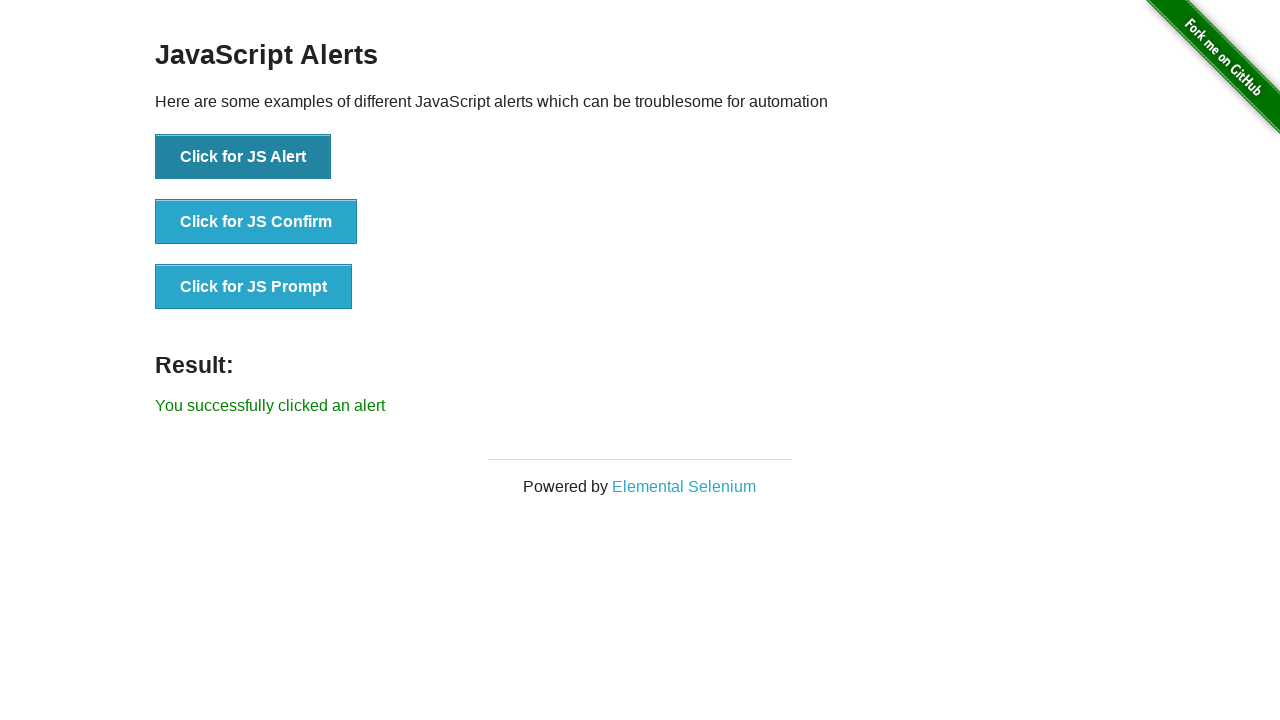

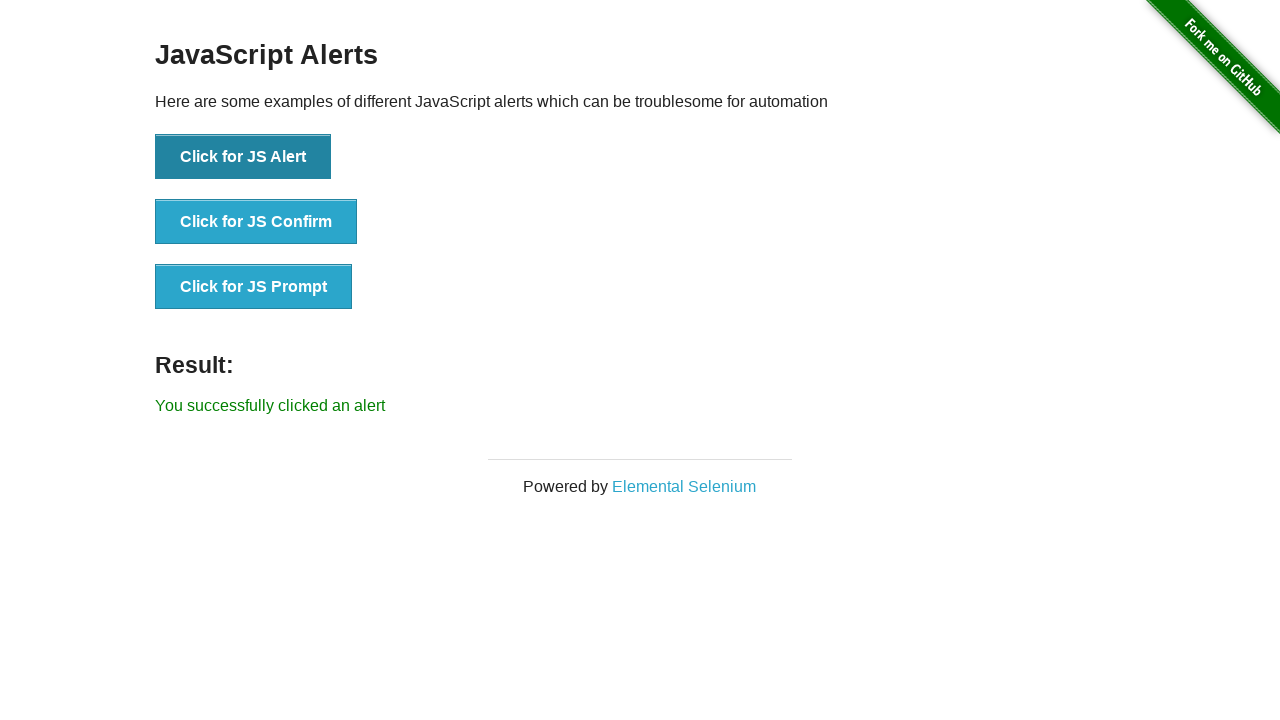